Fills out a form with first name, last name, and email, then submits it by pressing Enter on the submit button

Starting URL: https://secure-retreat-92358.herokuapp.com/

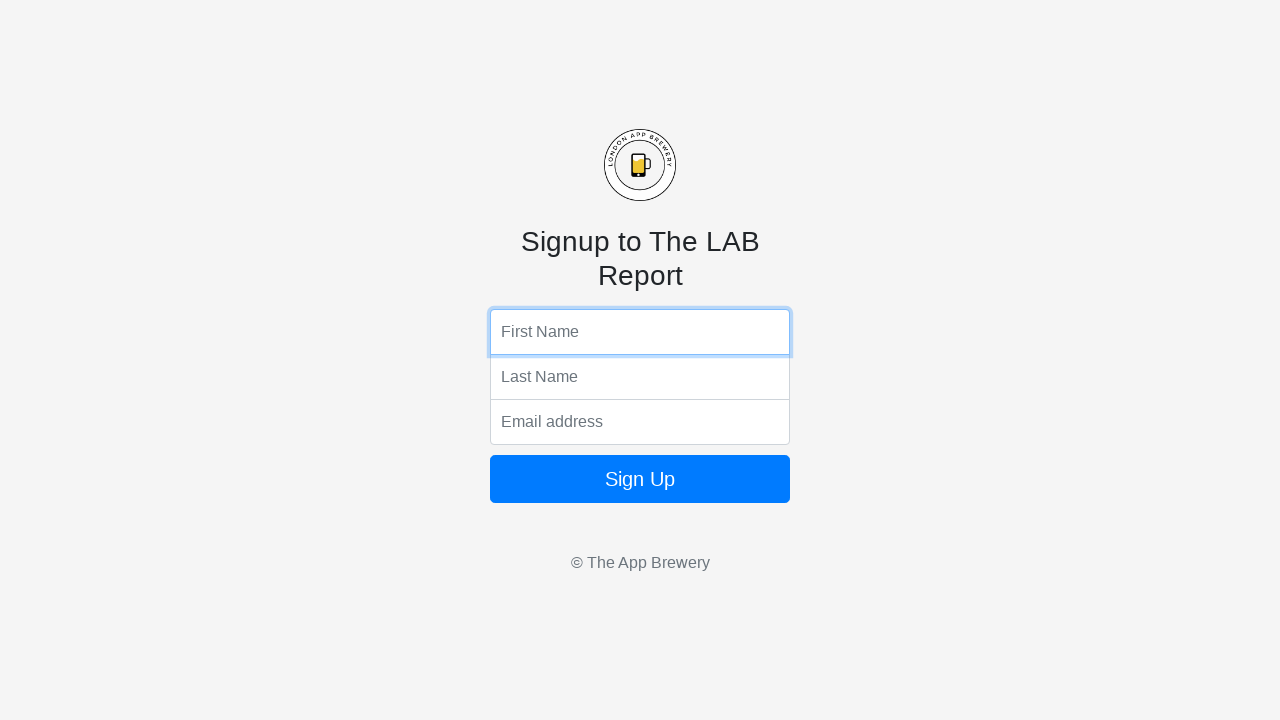

Filled first name field with 'Akira' on input[name='fName']
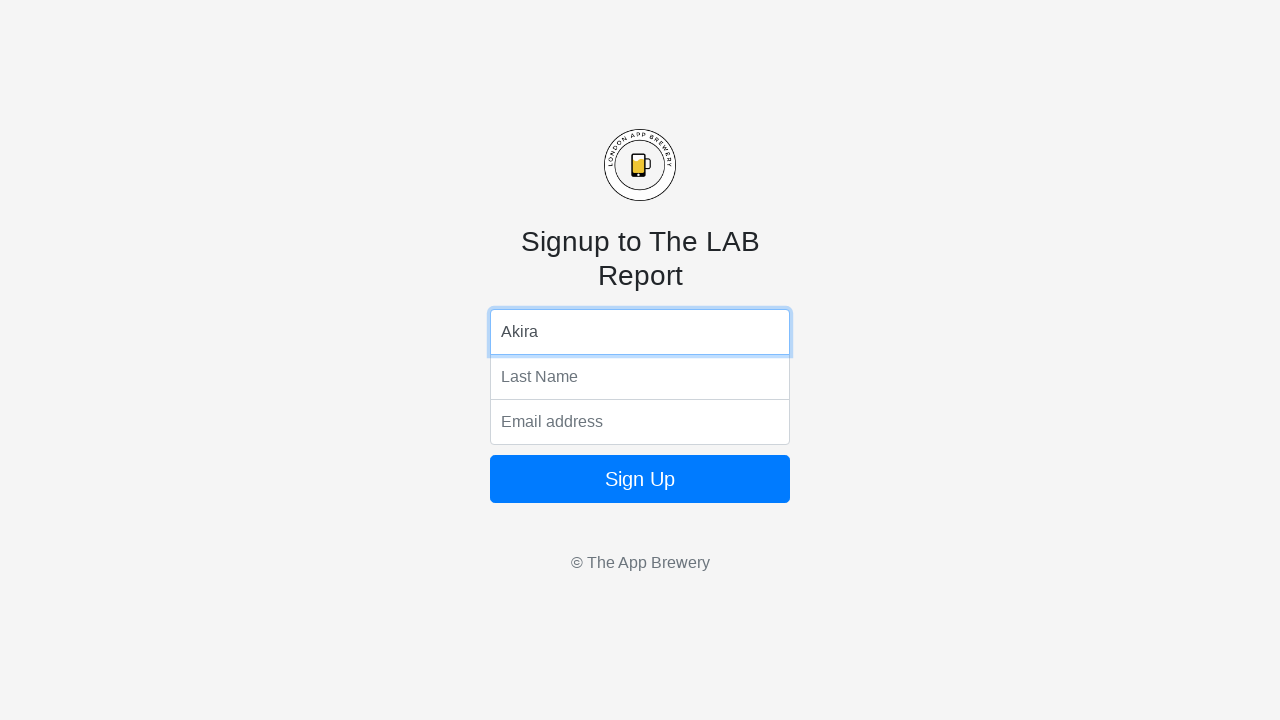

Filled last name field with 'Kurosawa' on input[name='lName']
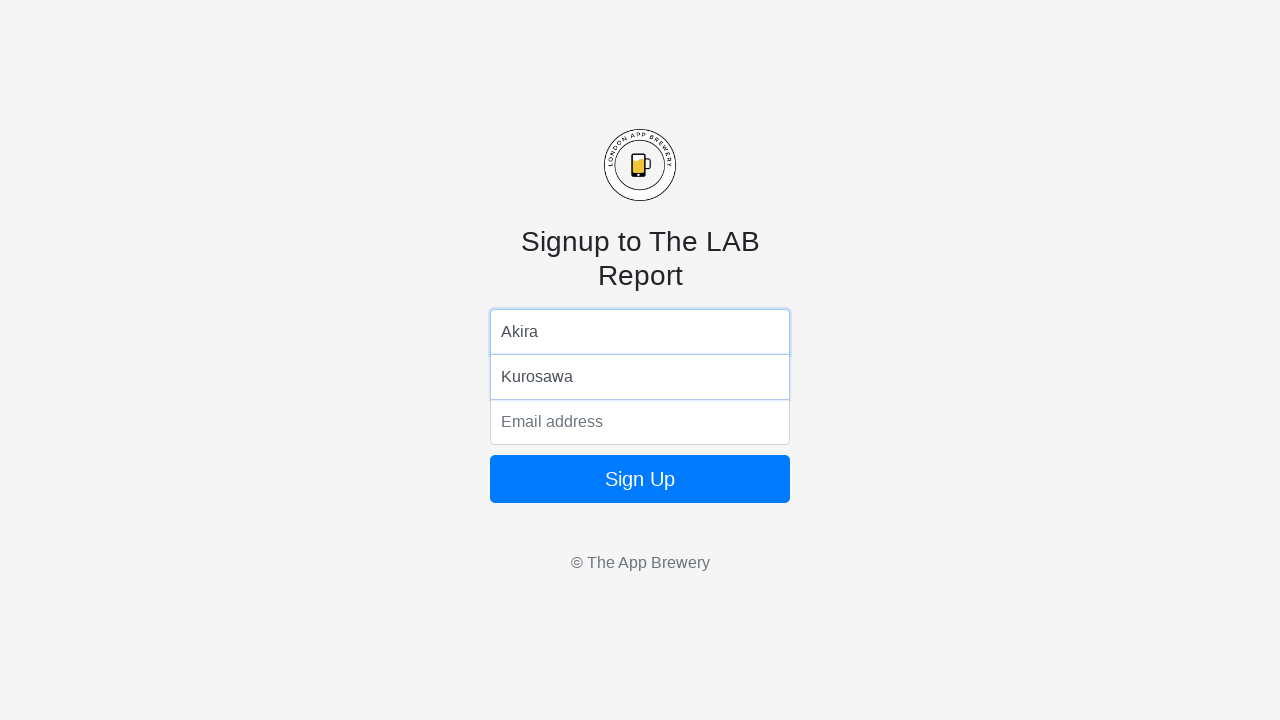

Filled email field with 'kurosawa@gmail.com' on input[name='email']
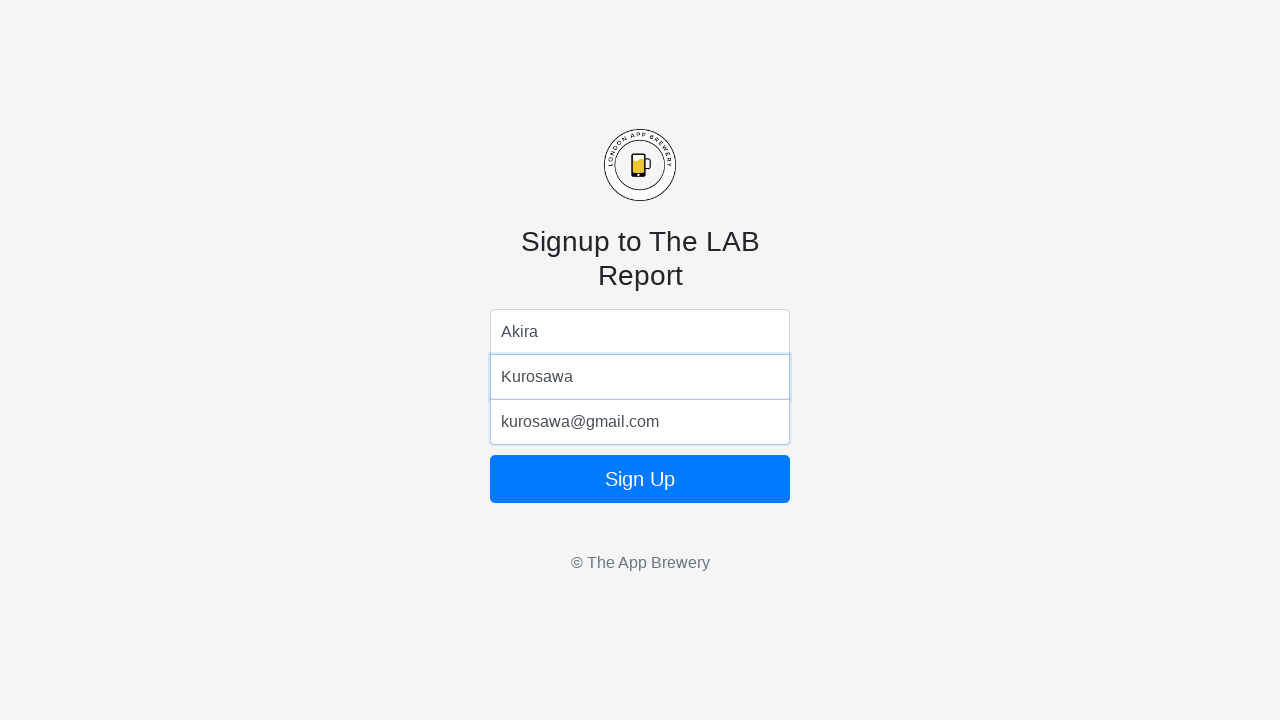

Pressed Enter on submit button to submit form on button
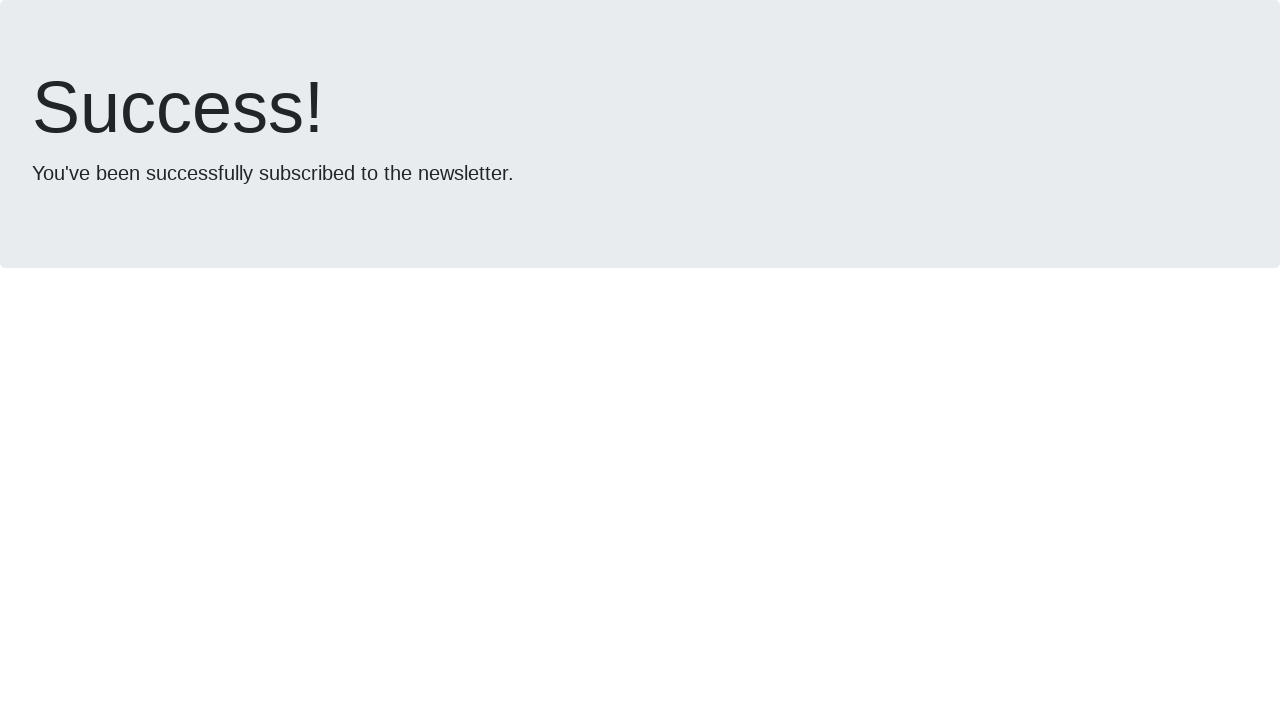

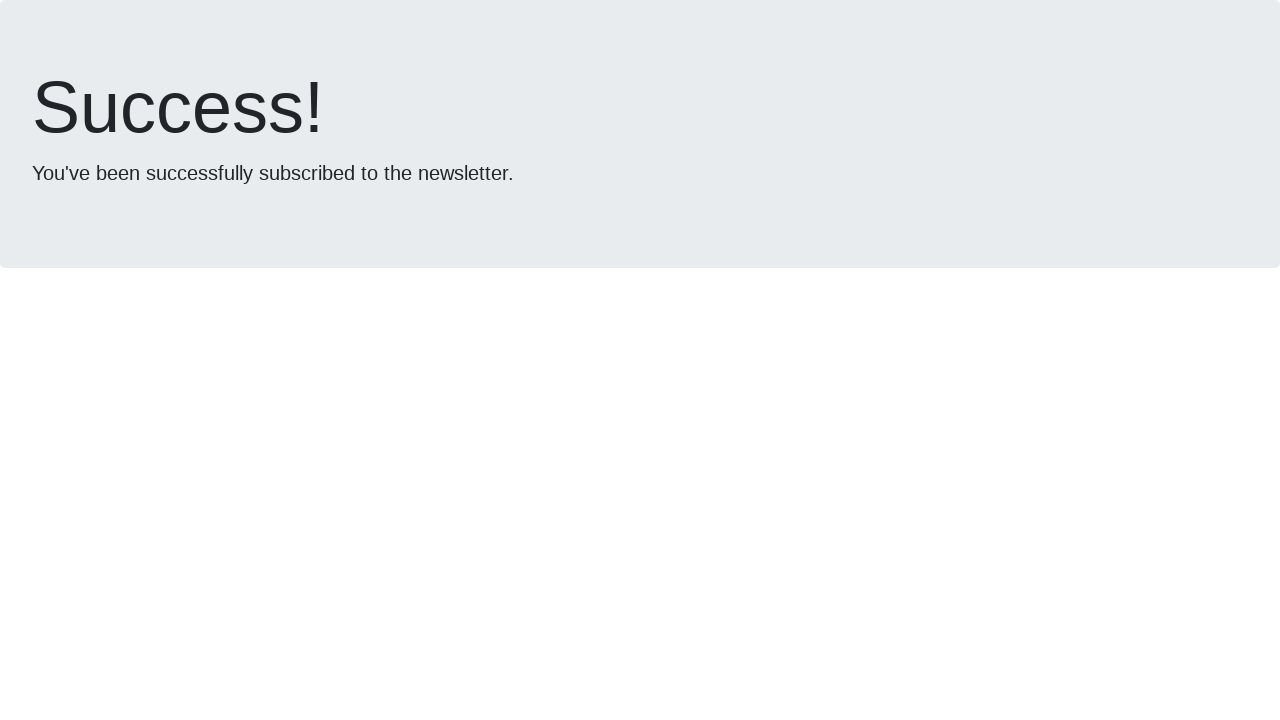